Tests JavaScript confirm dialog by clicking a button to trigger it, dismissing/canceling the confirmation, and verifying the response shows "Cancel"

Starting URL: https://practice.expandtesting.com/js-dialogs

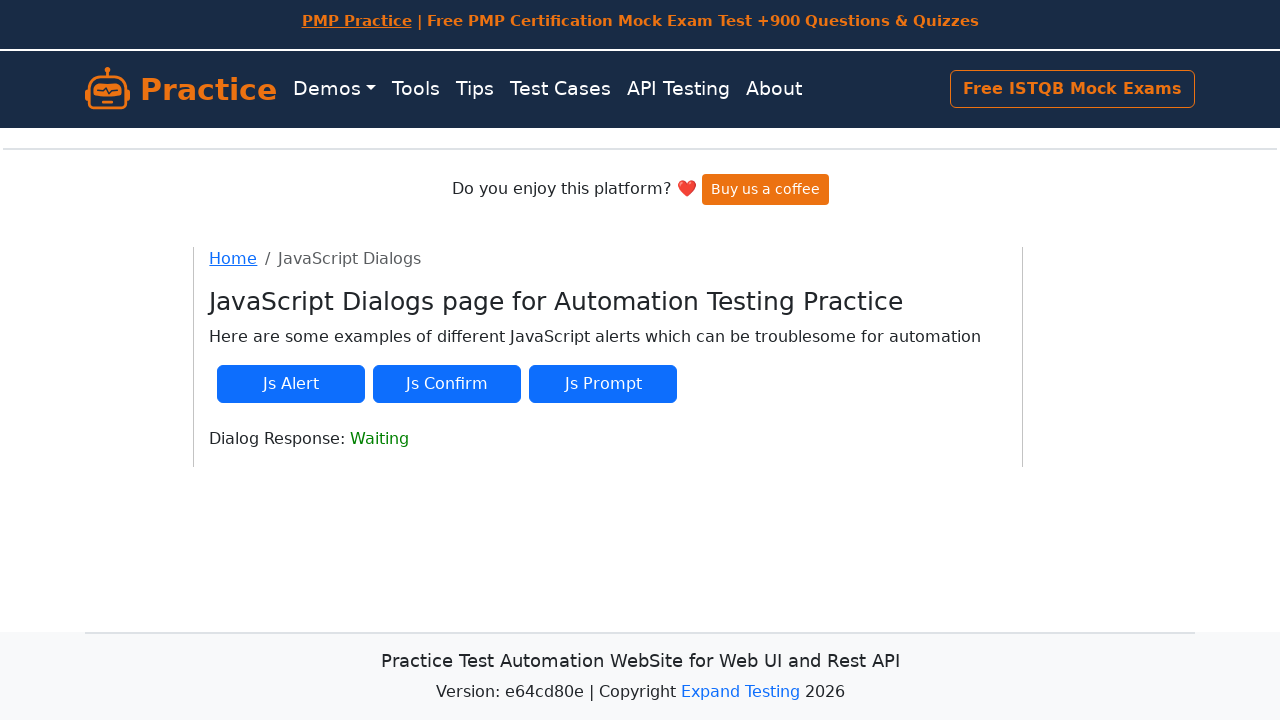

Set up dialog event handler to dismiss confirm dialogs
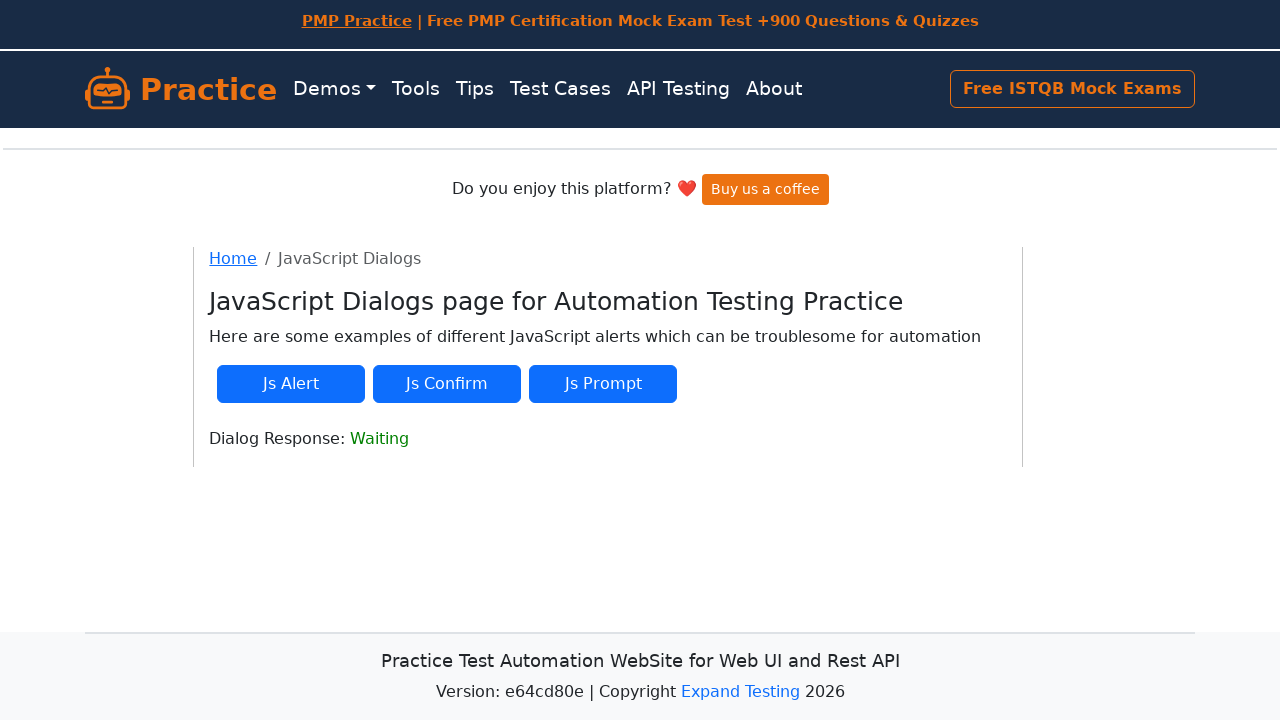

Clicked the JS confirm button to trigger the confirmation dialog at (447, 384) on #js-confirm
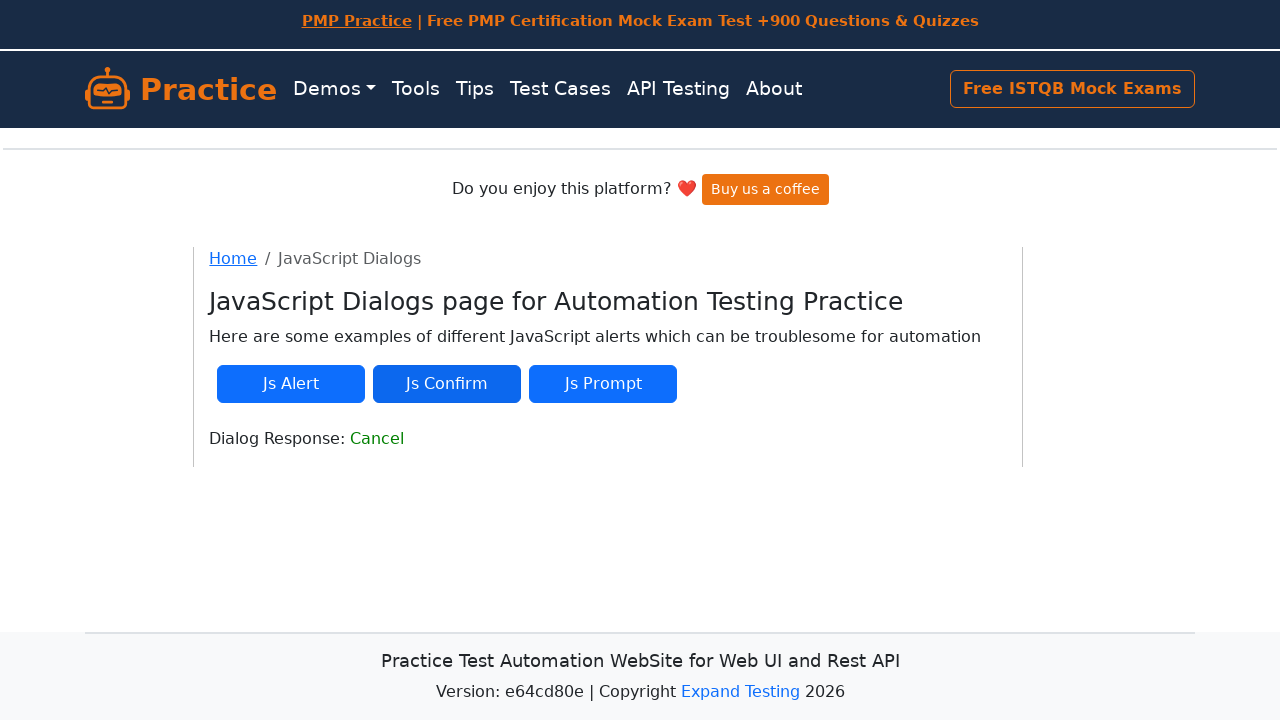

Dialog response element appeared on the page
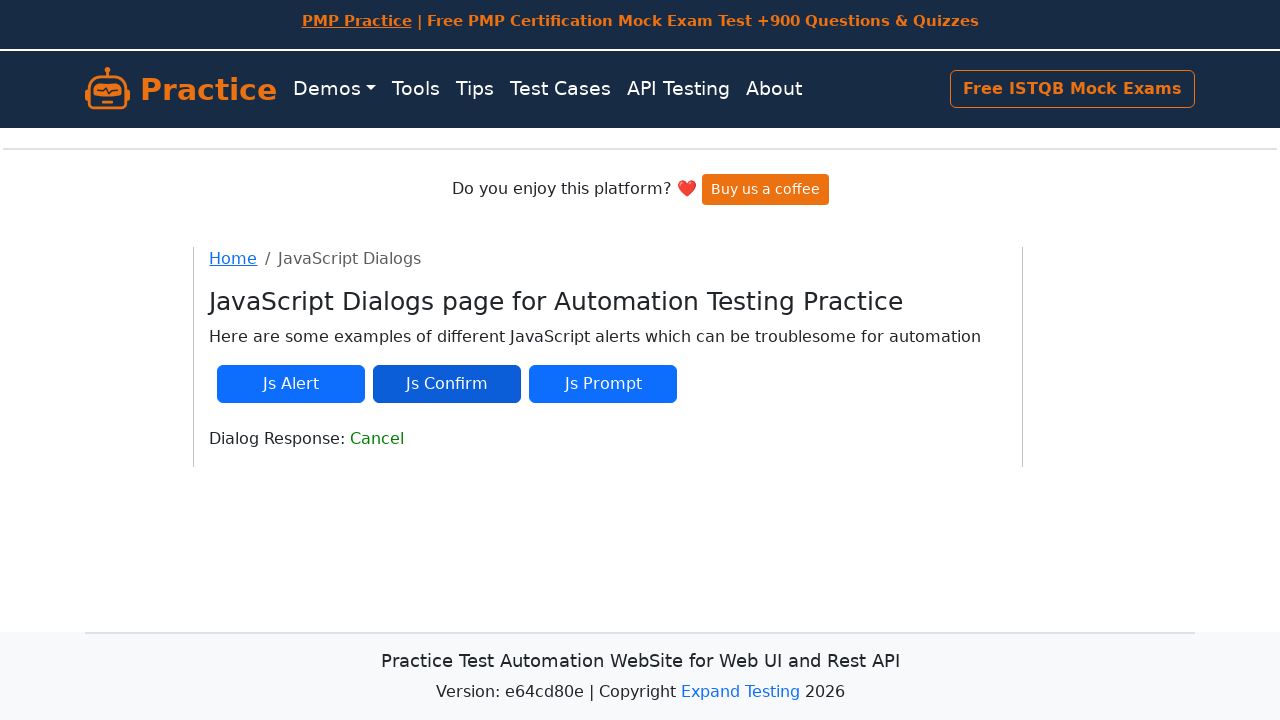

Verified that dialog response contains 'Cancel'
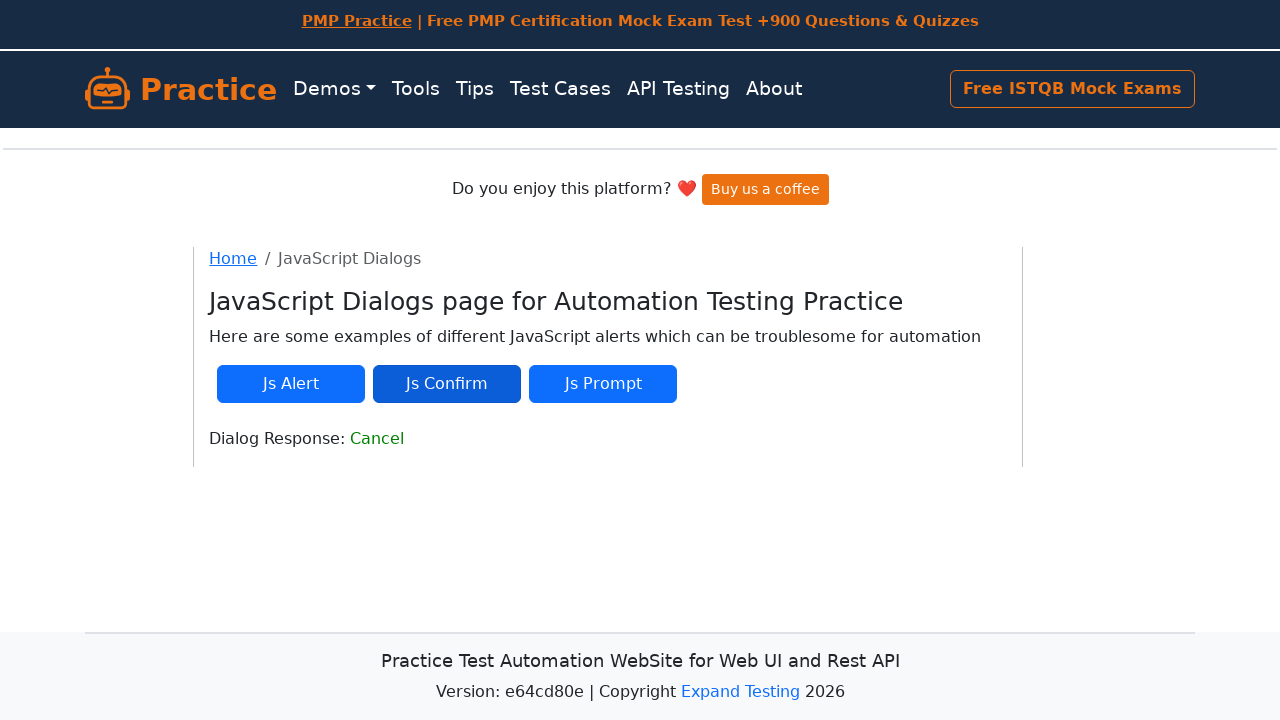

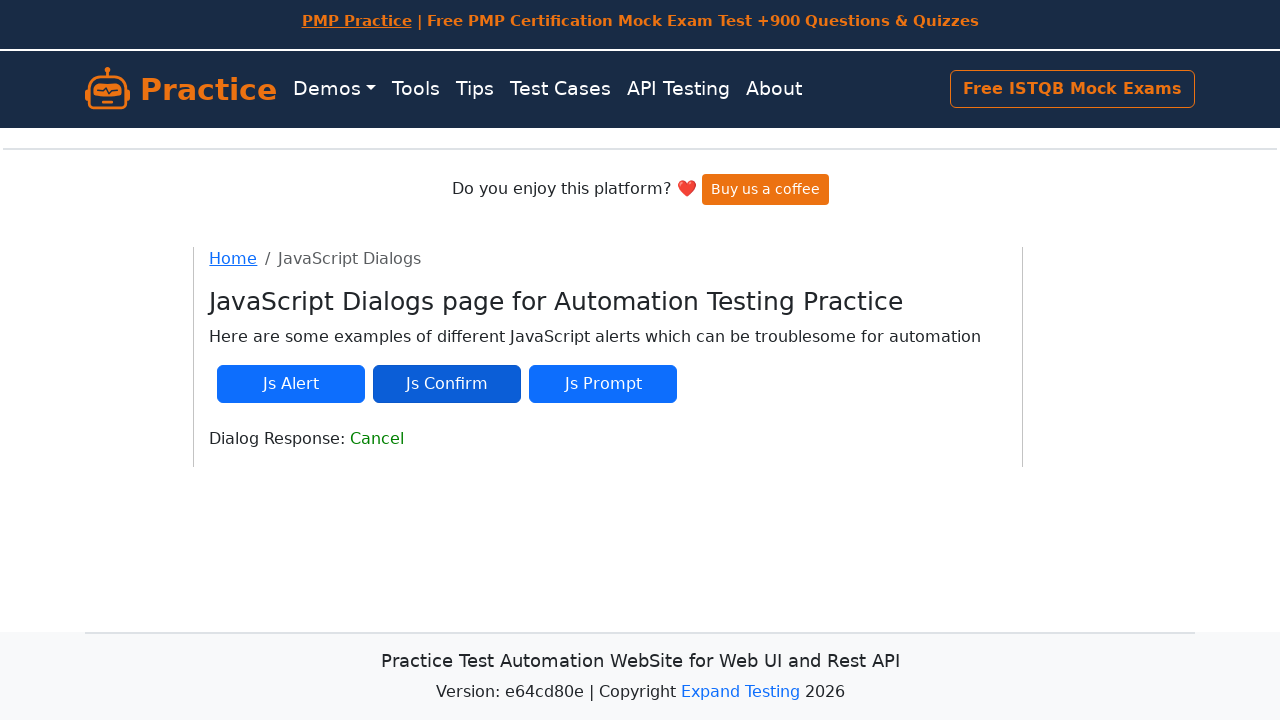